Performs a drag and drop operation on the jQuery UI droppable demo page by dragging an element from source to target within an iframe

Starting URL: https://jqueryui.com/droppable

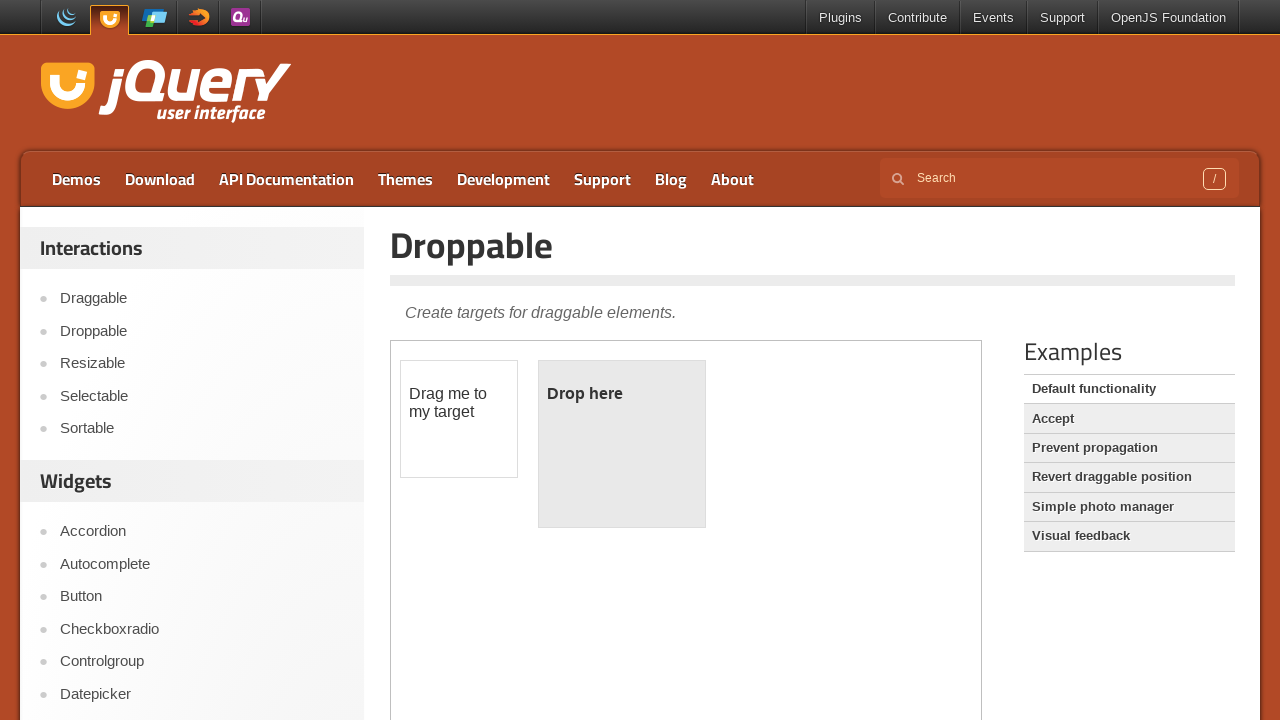

Navigated to jQuery UI droppable demo page
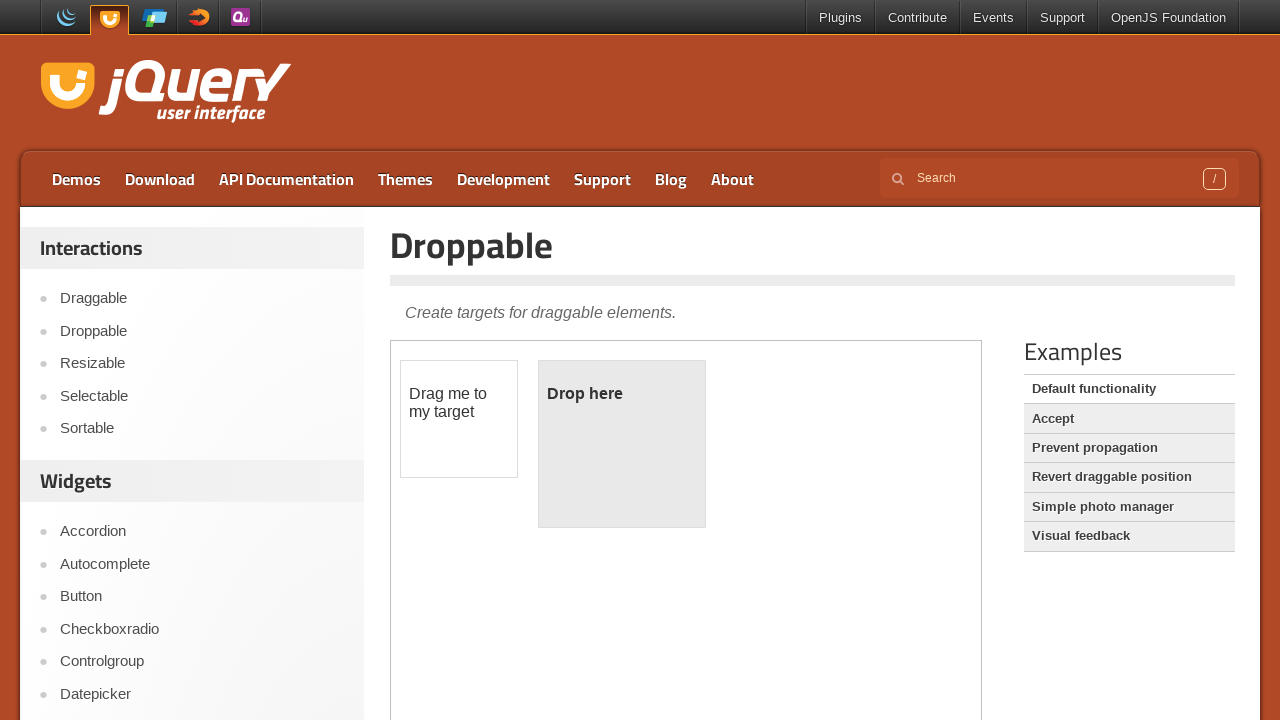

Located the demo iframe
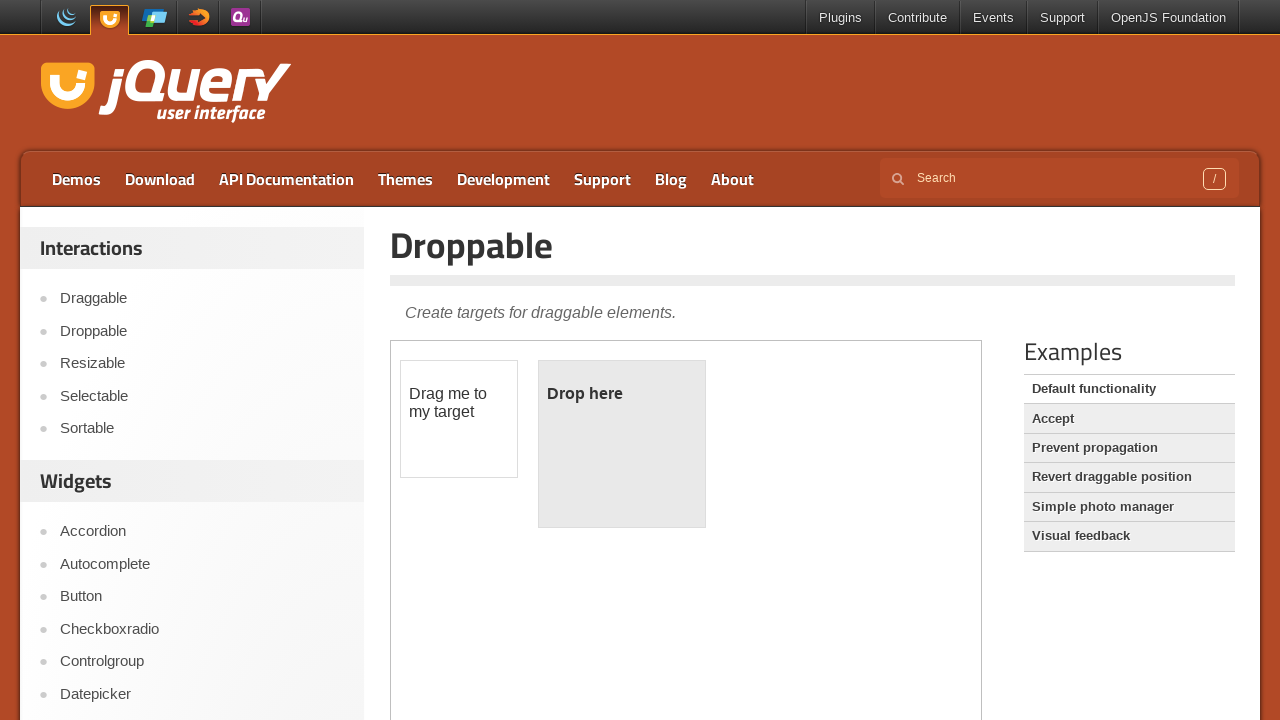

Clicked on the draggable element at (459, 419) on iframe.demo-frame >> nth=0 >> internal:control=enter-frame >> #draggable
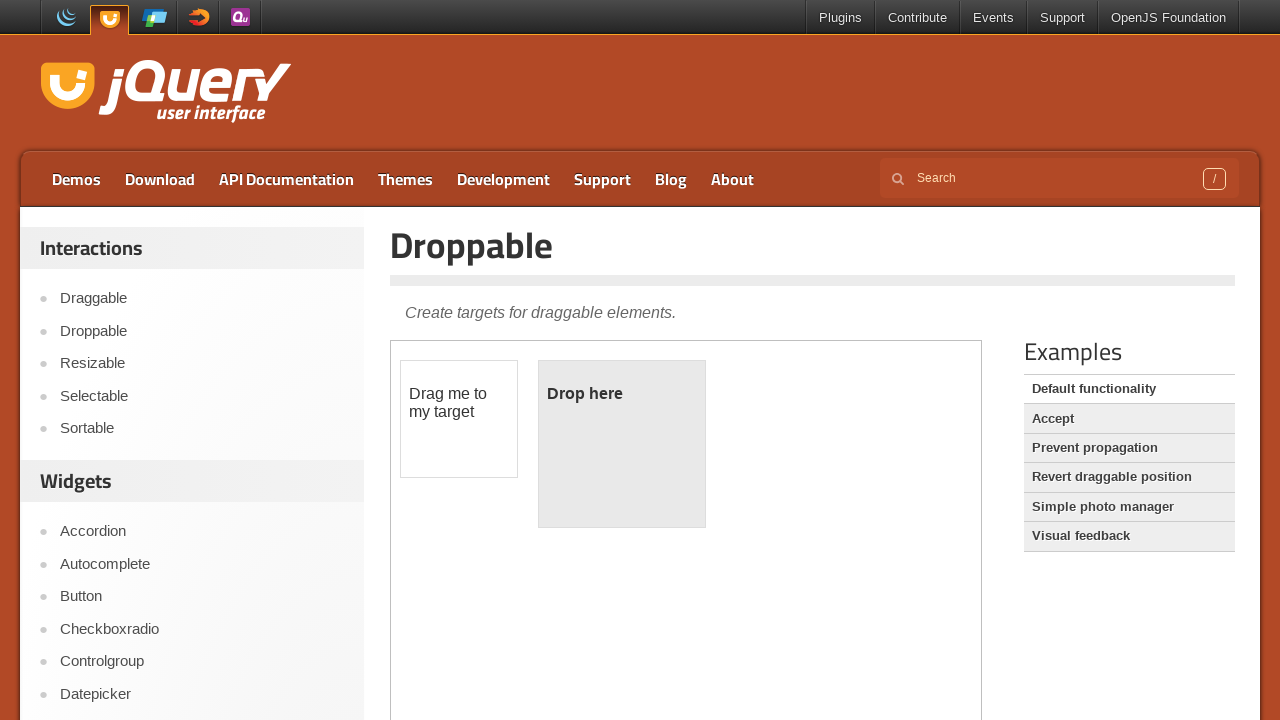

Dragged draggable element to droppable target at (622, 444)
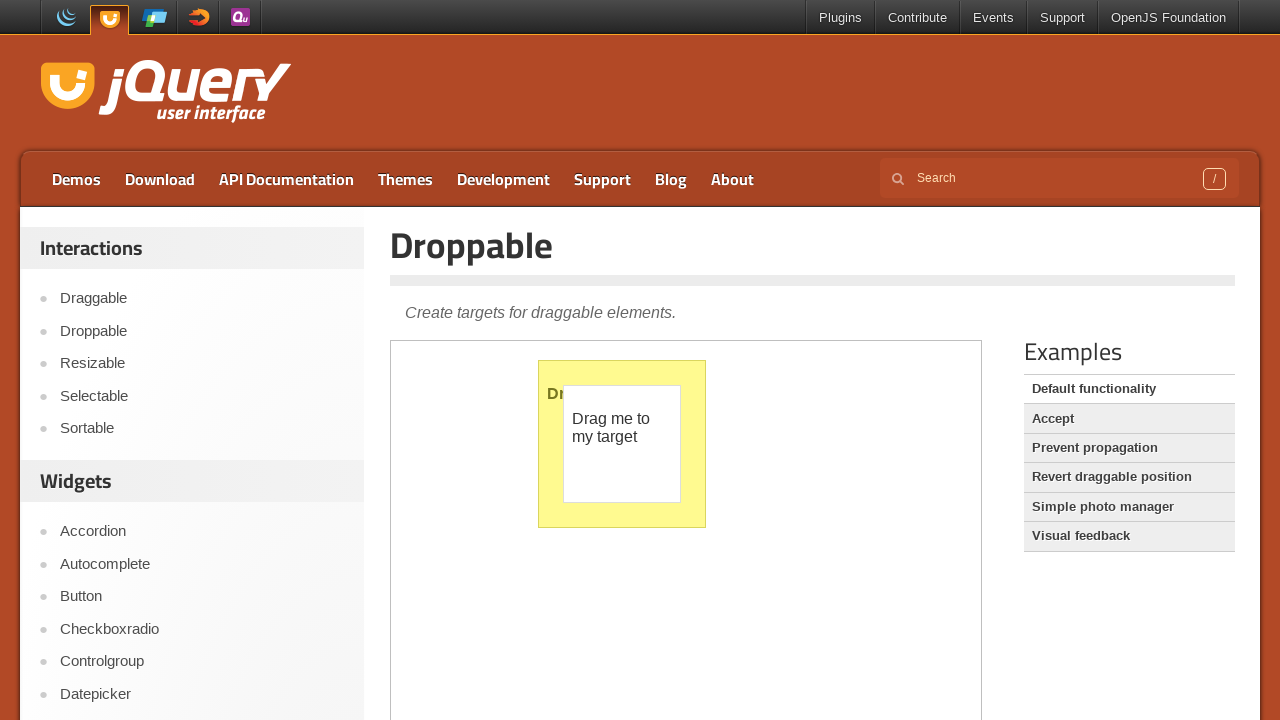

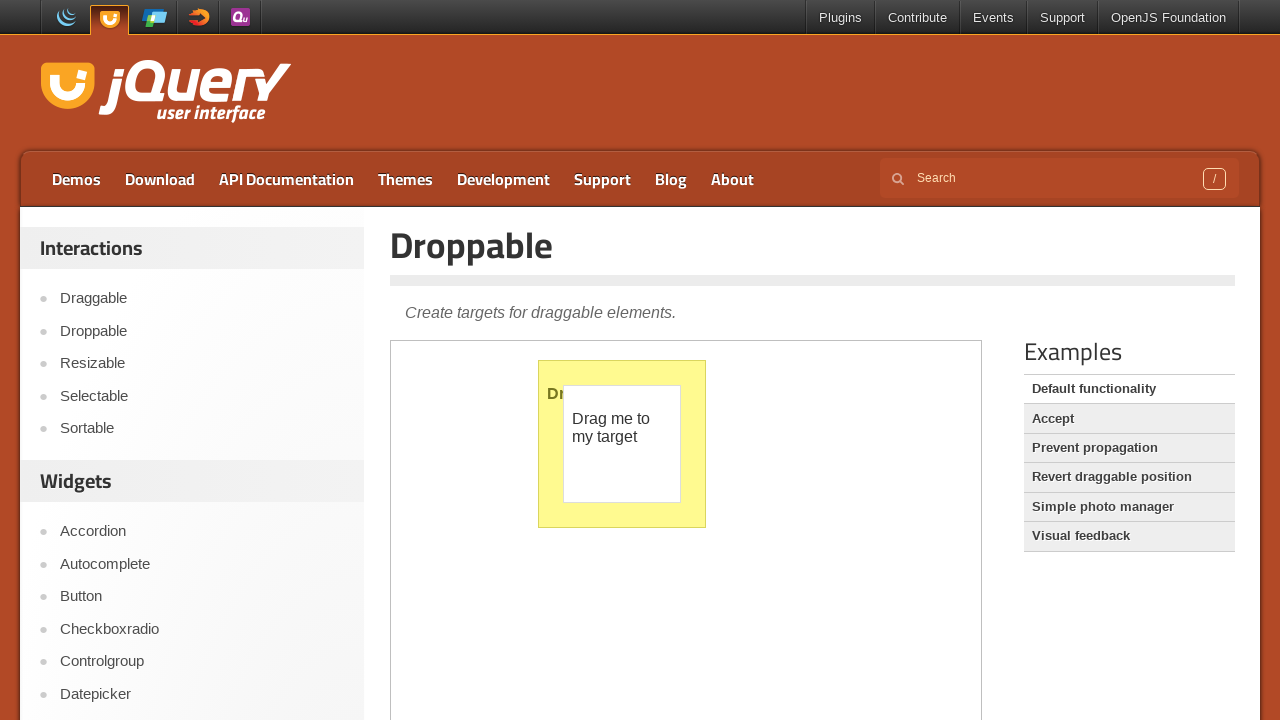